Tests the appointment booking flow by clicking the appointment button, filling in login credentials, and verifying successful navigation to the appointment page

Starting URL: https://katalon-demo-cura.herokuapp.com/

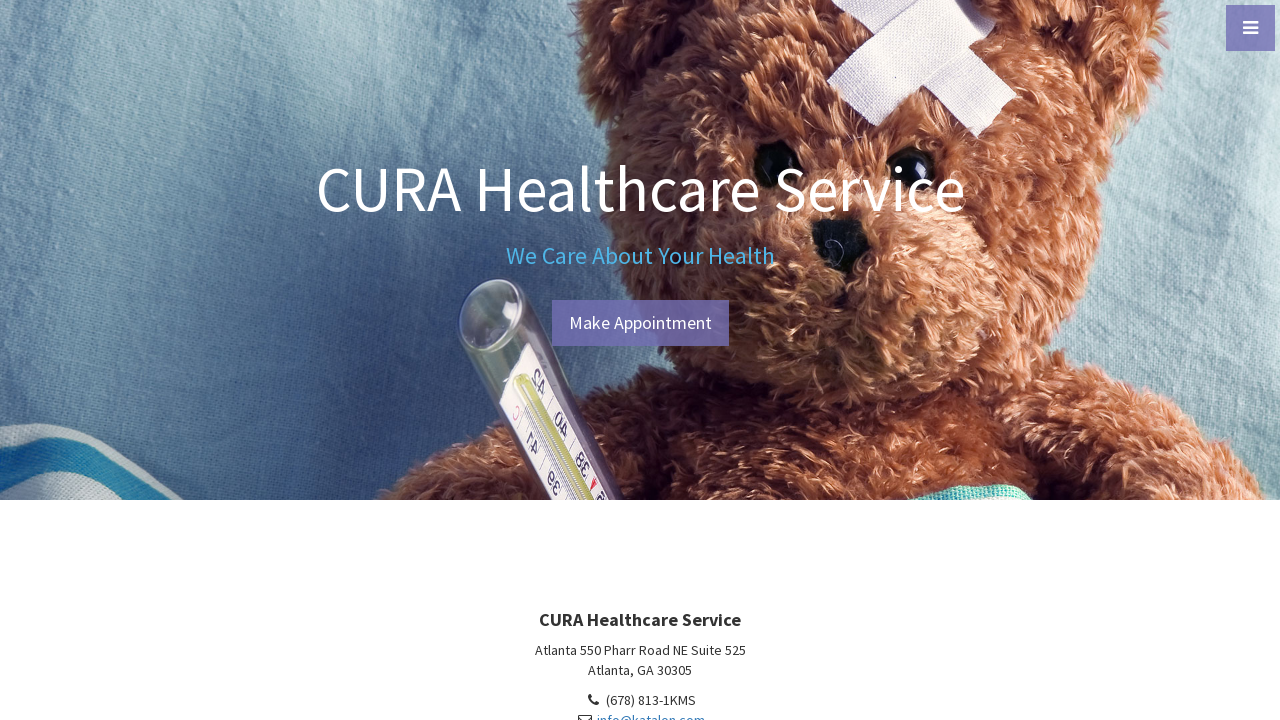

Clicked Make Appointment button at (640, 323) on #btn-make-appointment
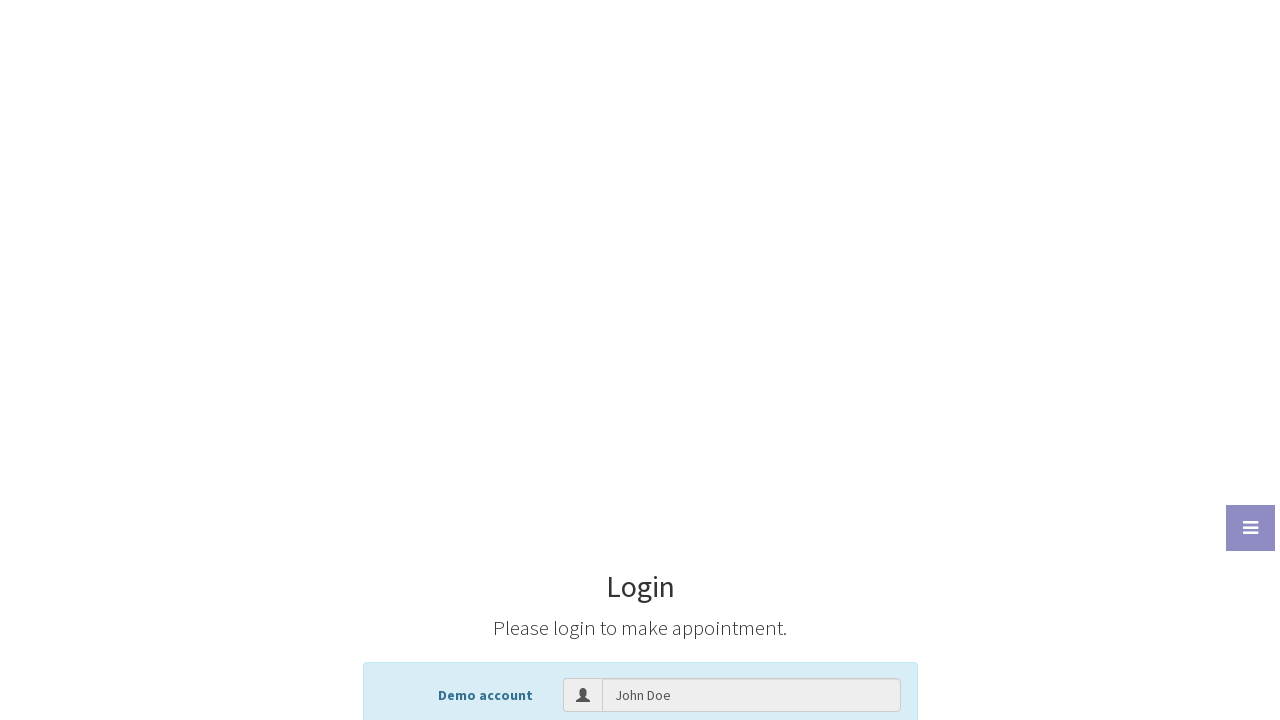

Filled username field with 'John Doe' on #txt-username
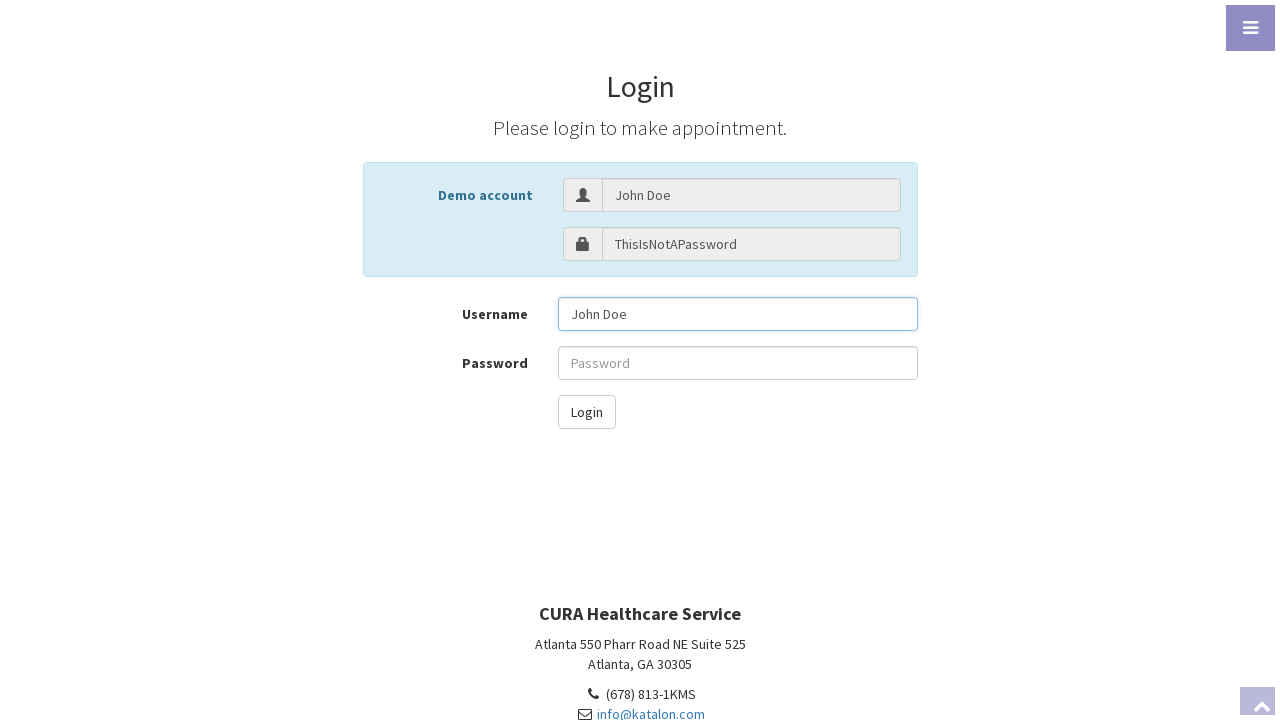

Filled password field on #txt-password
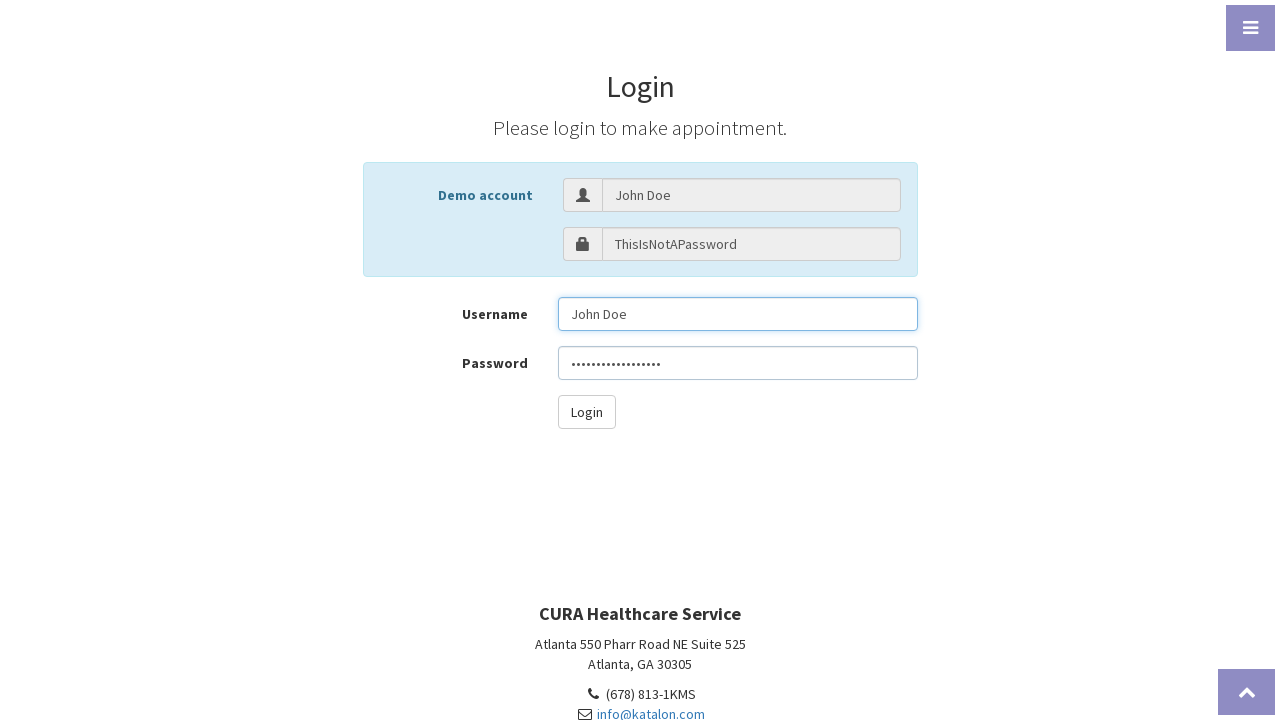

Clicked login button at (586, 412) on #btn-login
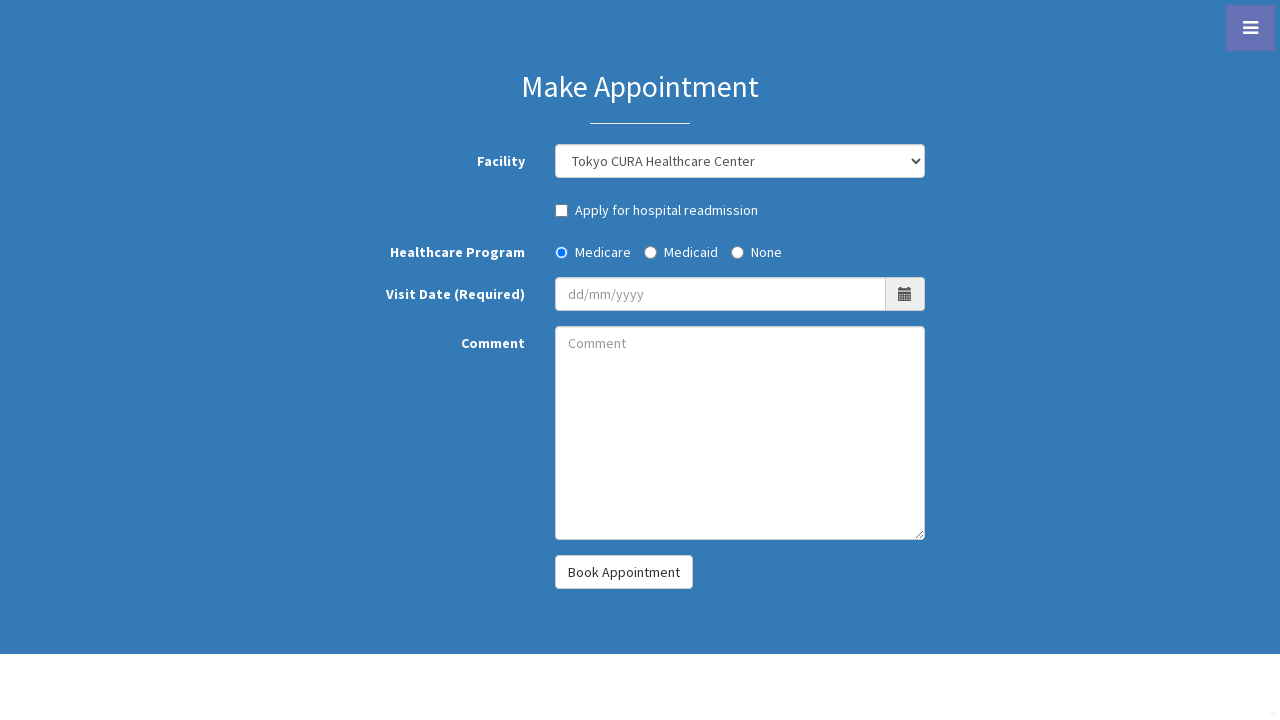

Verified successful navigation to appointment page
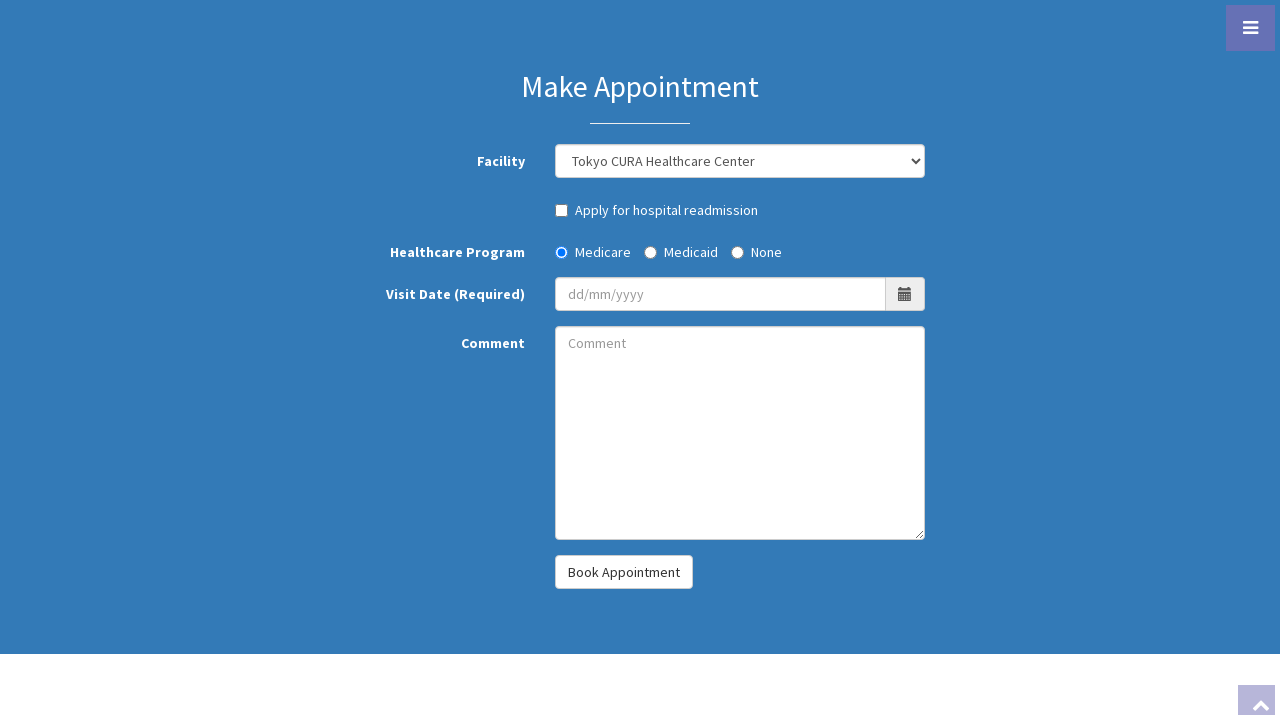

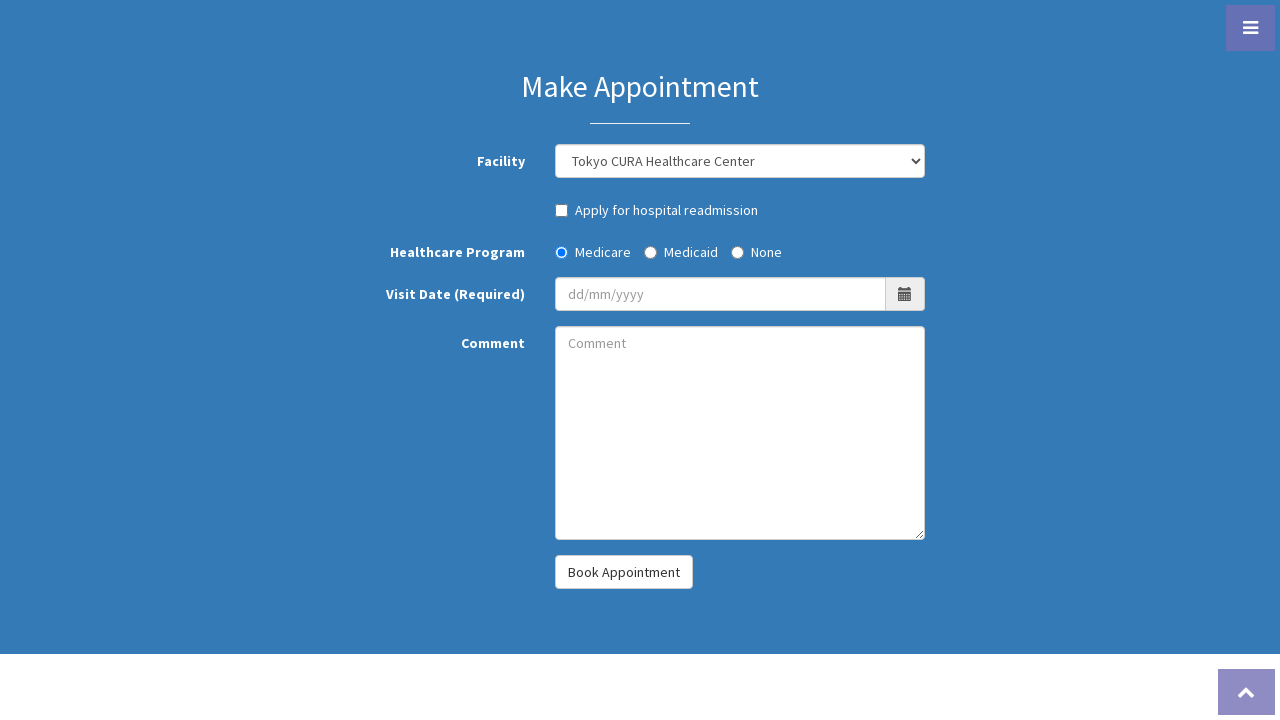